Tests the practice form by filling out personal information including name, email, gender, phone, date of birth, hobbies, and address

Starting URL: https://demoqa.com/automation-practice-form

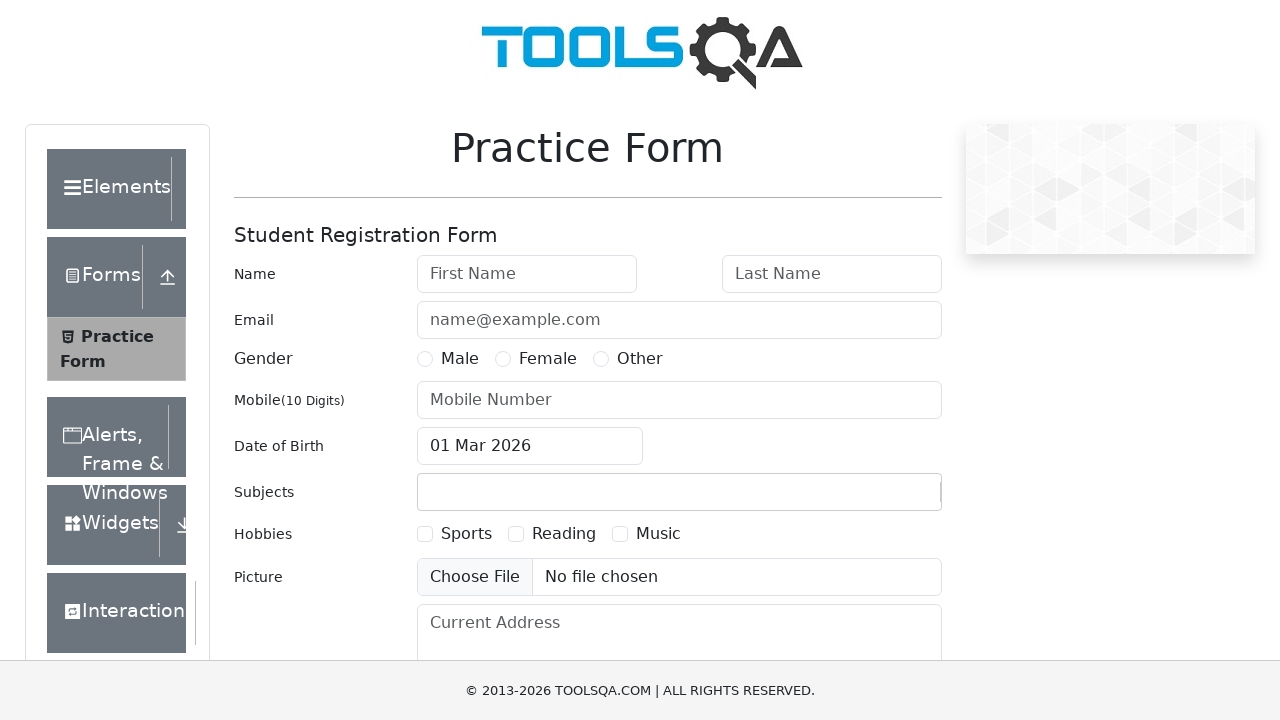

Filled first name field with 'Servet' on #firstName
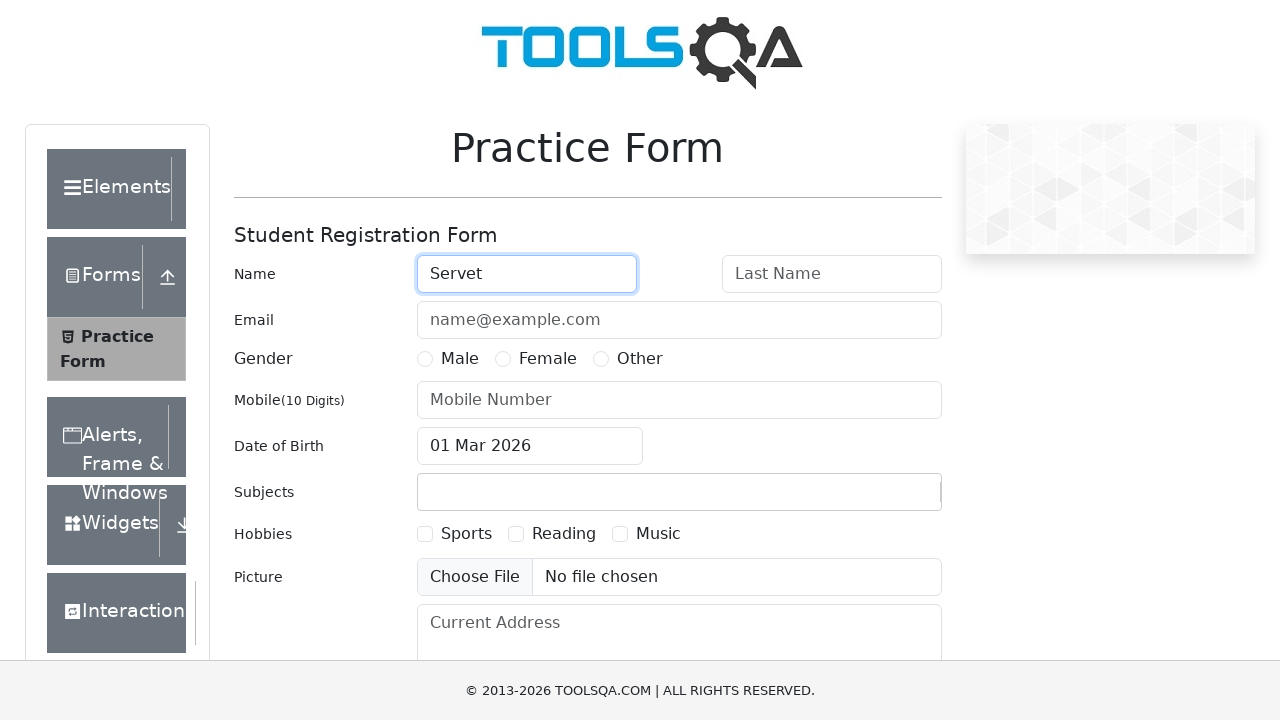

Filled last name field with 'Cetin' on #lastName
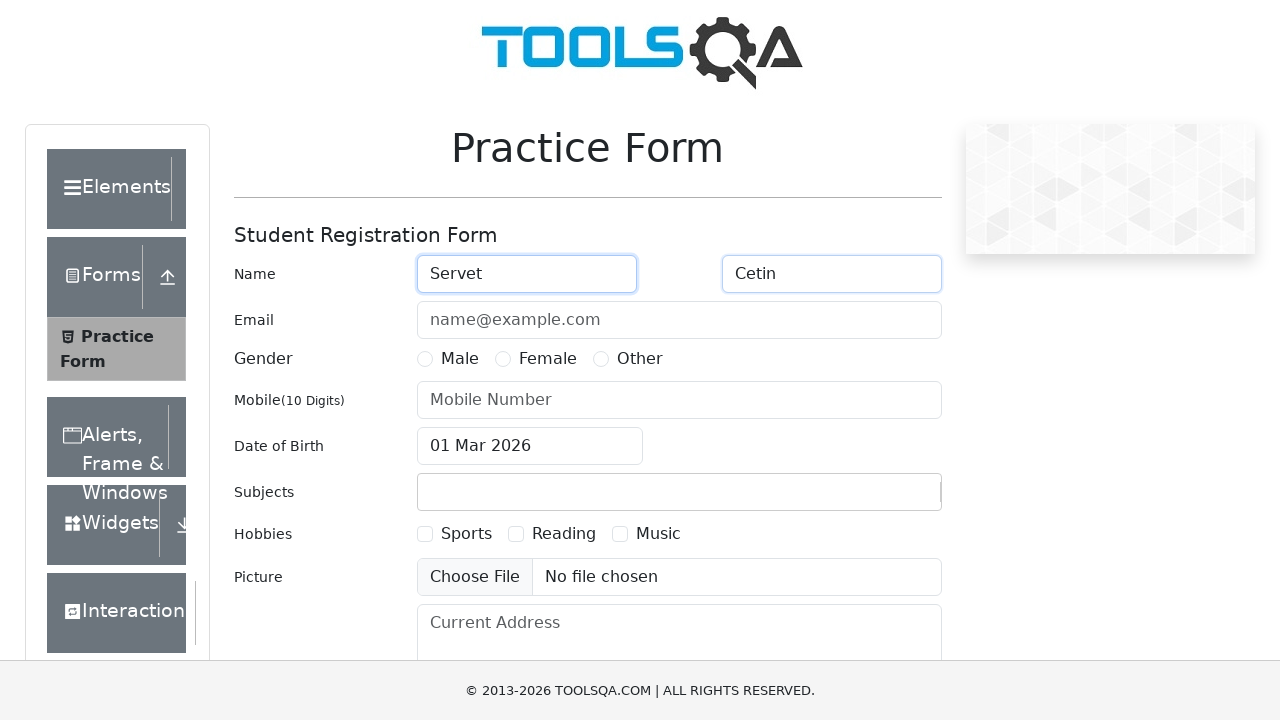

Filled email field with 'servetcetin@gmail.com' on #userEmail
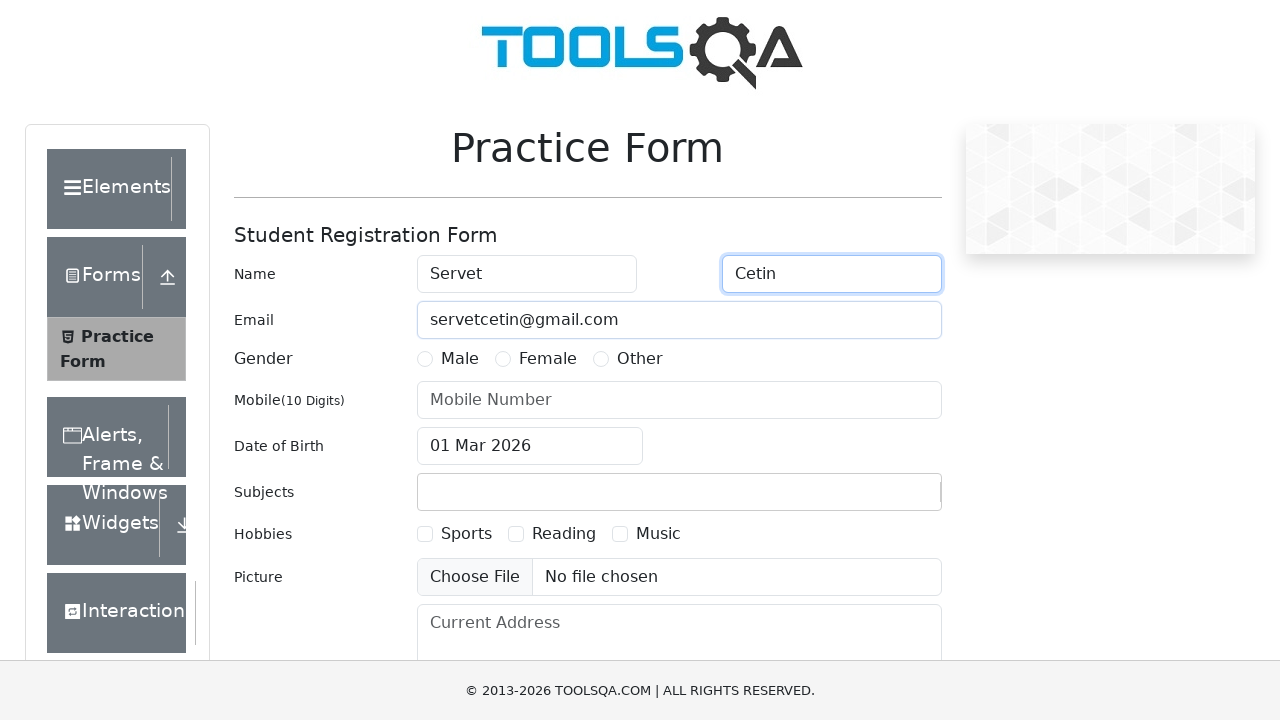

Selected Male gender option at (460, 359) on label[for='gender-radio-1']
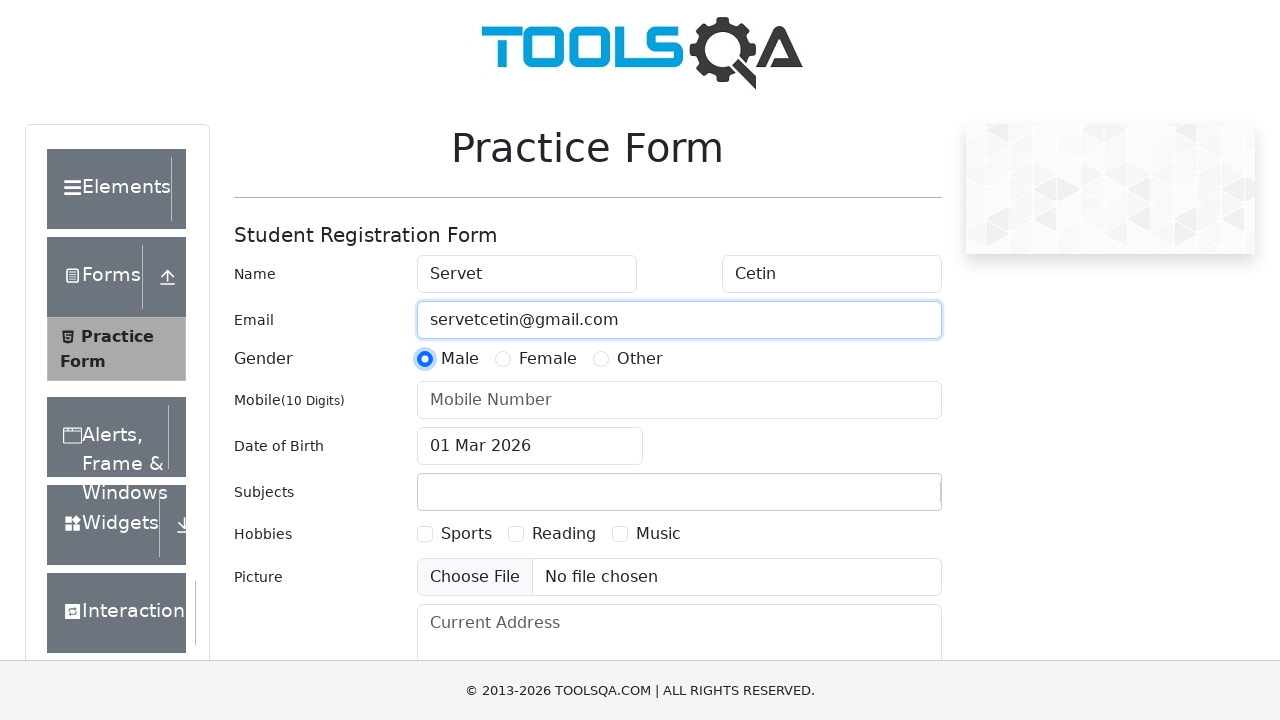

Filled phone number field with '5056116161' on #userNumber
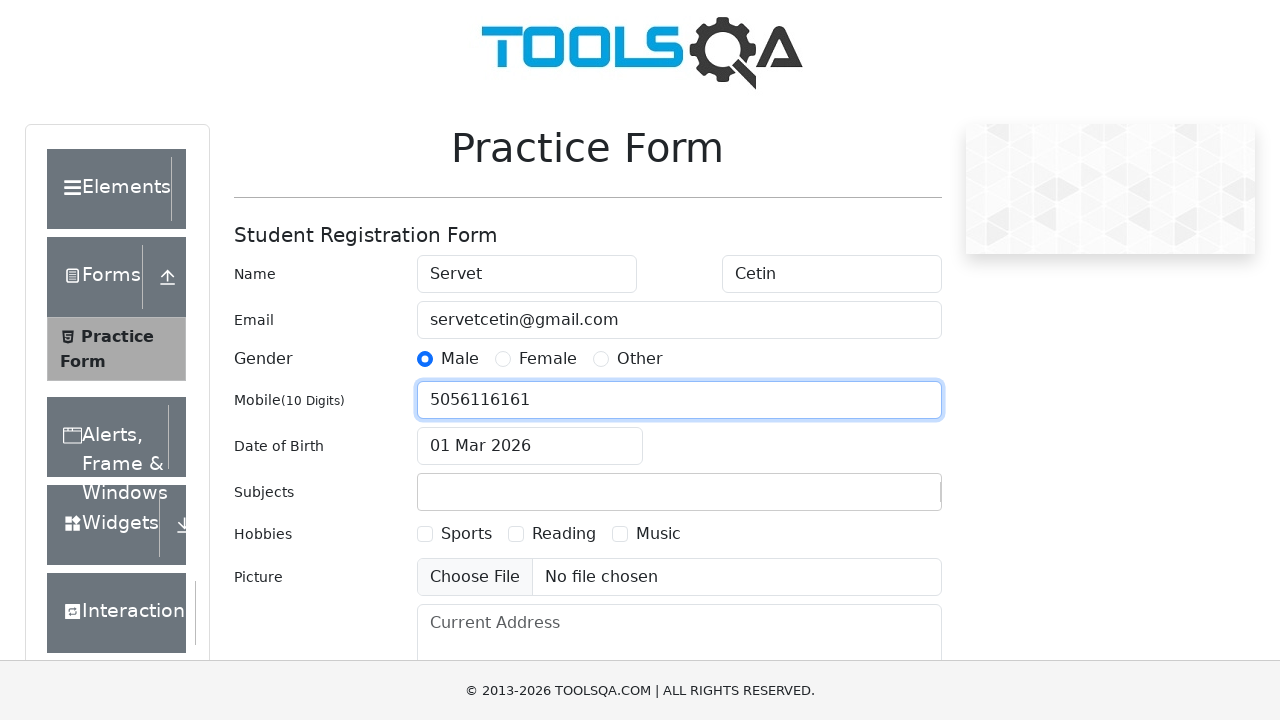

Clicked date of birth input field to open date picker at (530, 446) on #dateOfBirthInput
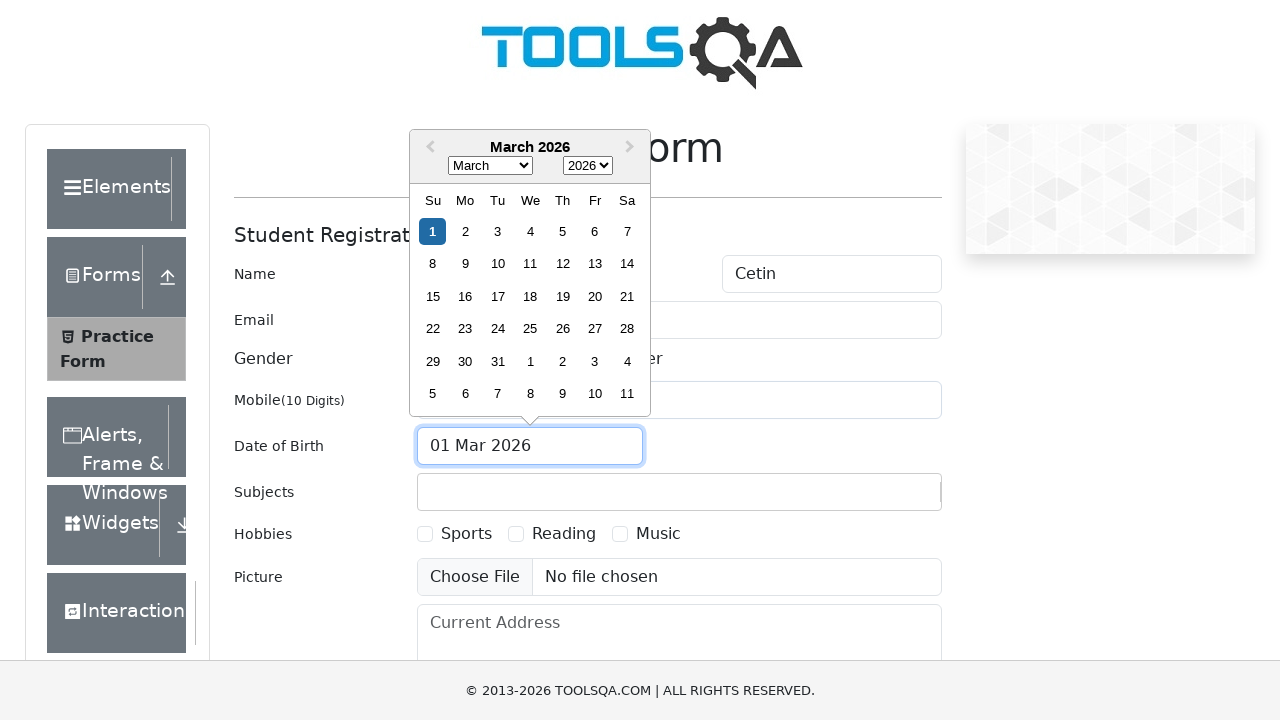

Selected July from month dropdown on .react-datepicker__month-select
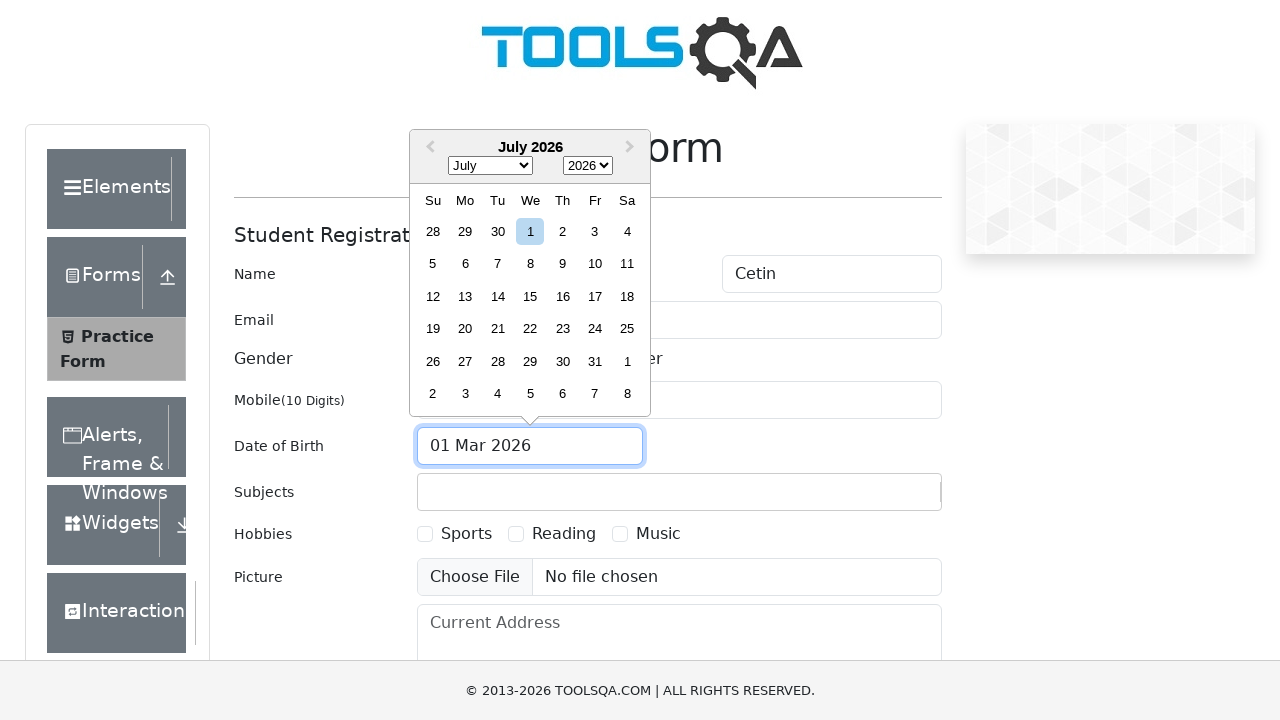

Selected 1995 from year dropdown on .react-datepicker__year-select
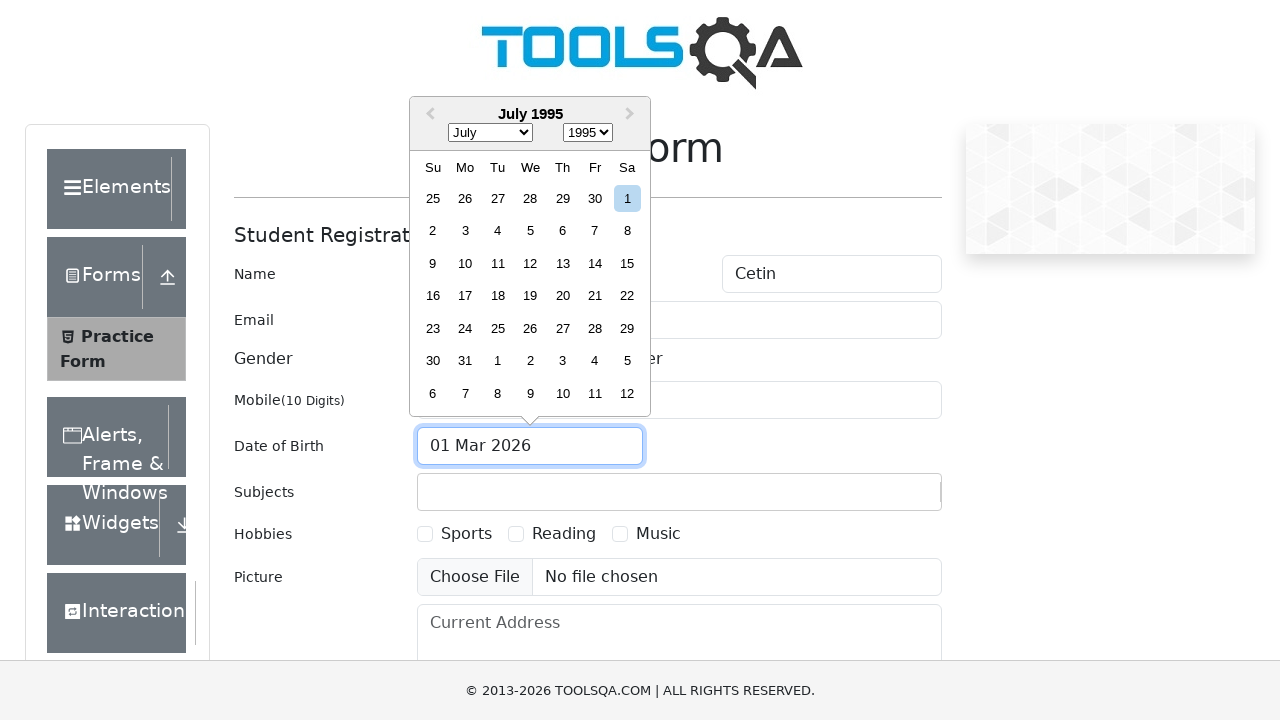

Selected day 19 from date picker at (530, 296) on .react-datepicker__day--019:not(.react-datepicker__day--outside-month)
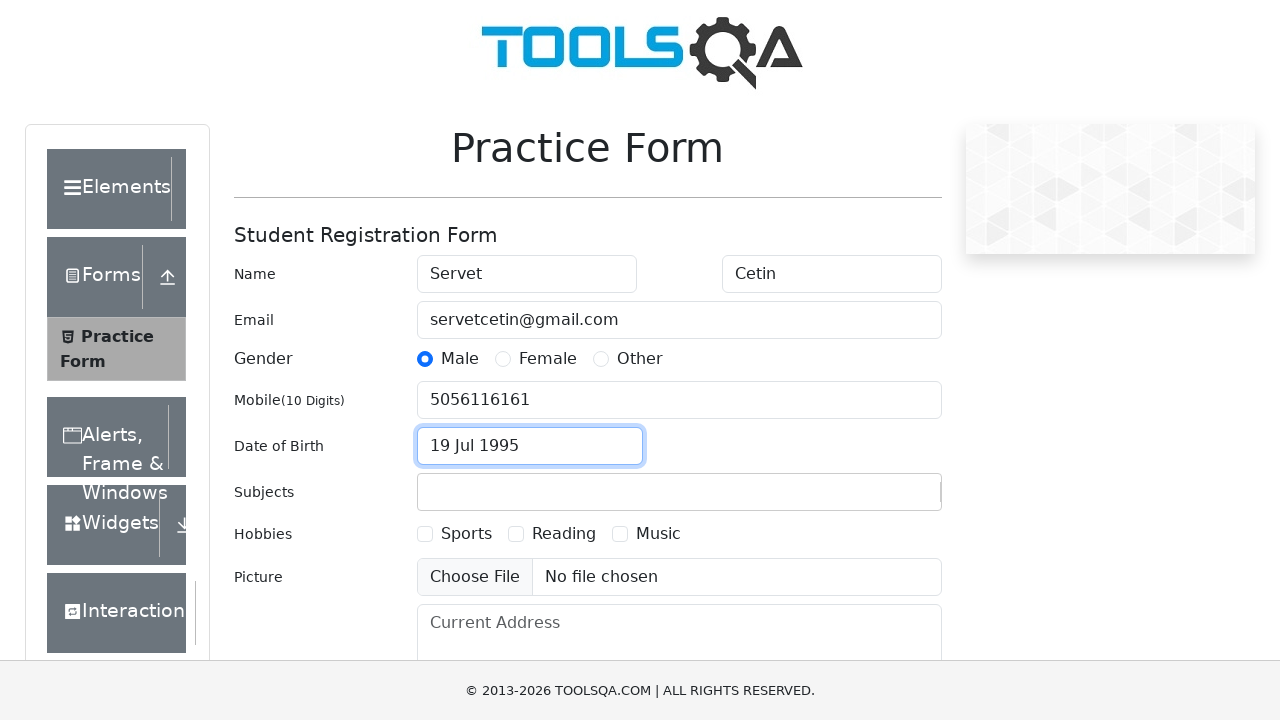

Selected Sports hobby checkbox at (466, 534) on label[for='hobbies-checkbox-1']
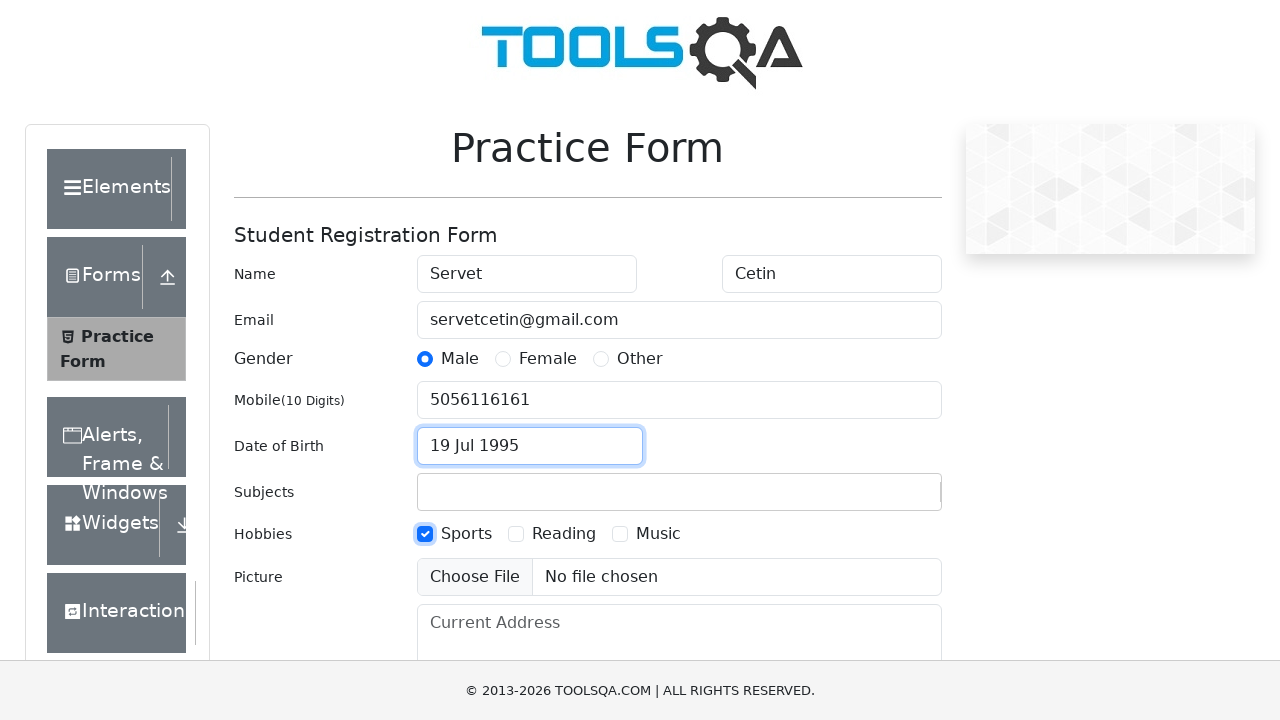

Selected Music hobby checkbox at (658, 534) on label[for='hobbies-checkbox-3']
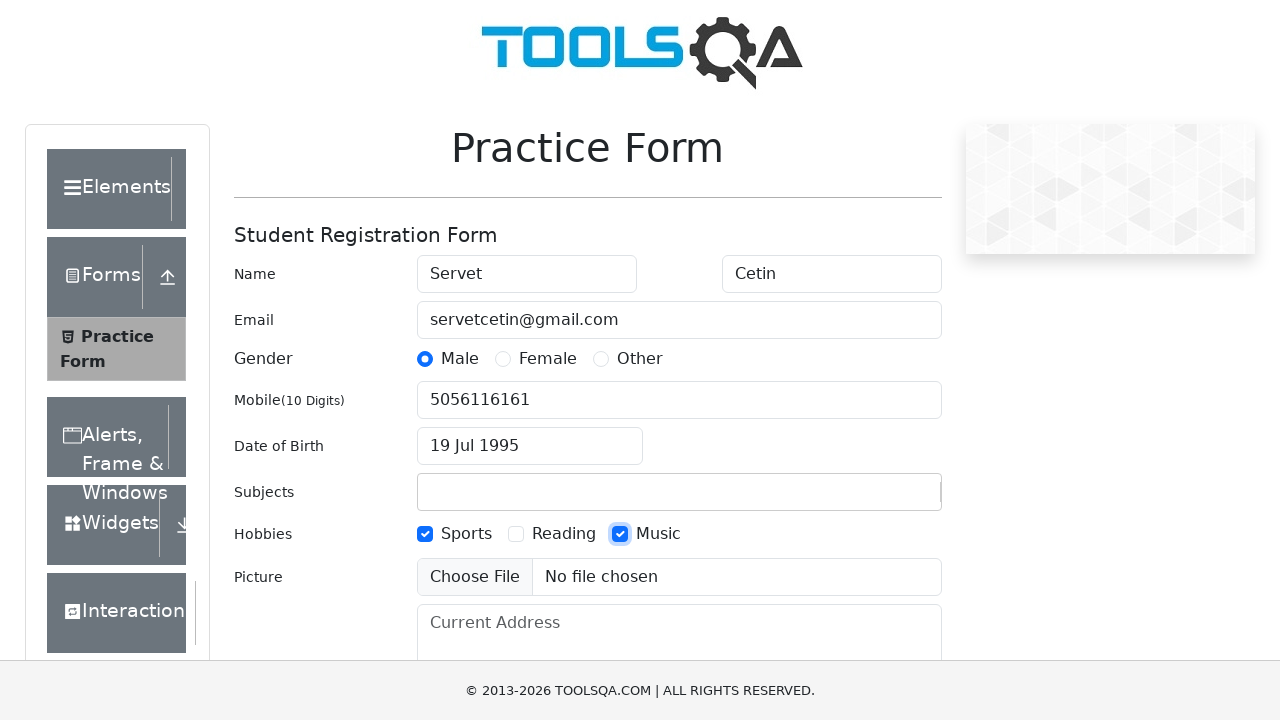

Filled current address field with 'Yeni Mahalle Ankara Turkiye' on #currentAddress
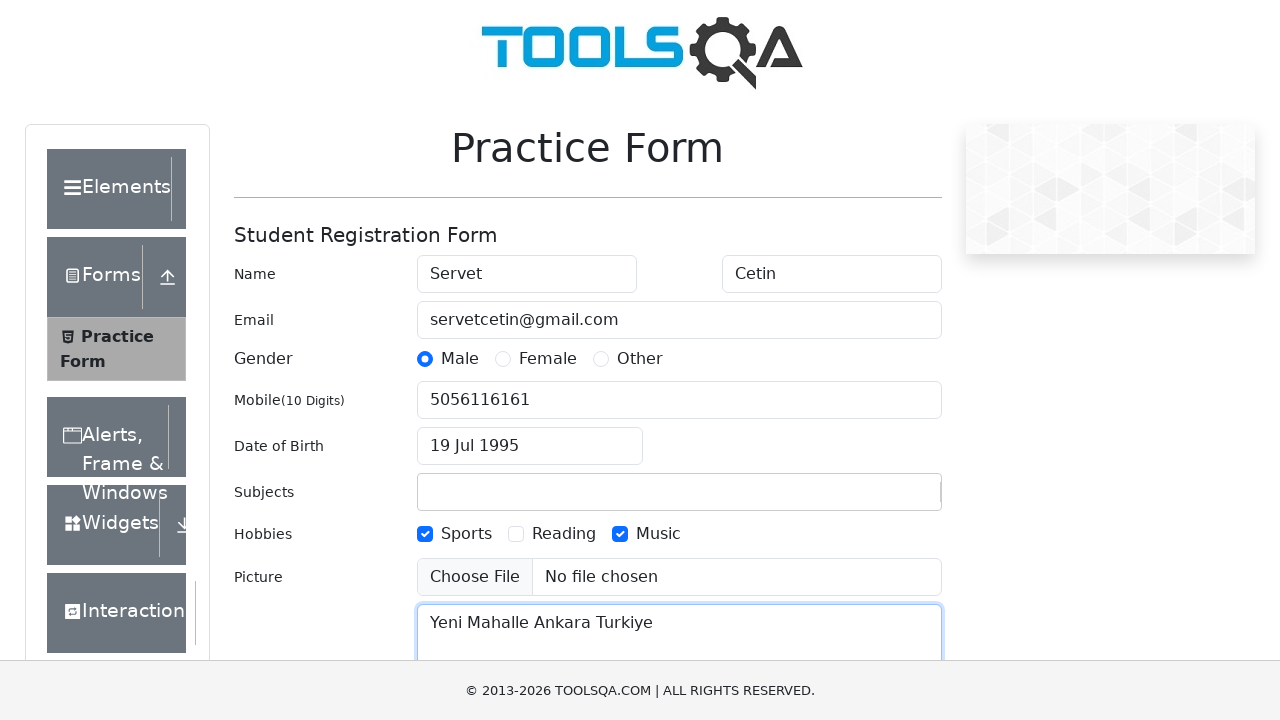

Scrolled to submit button
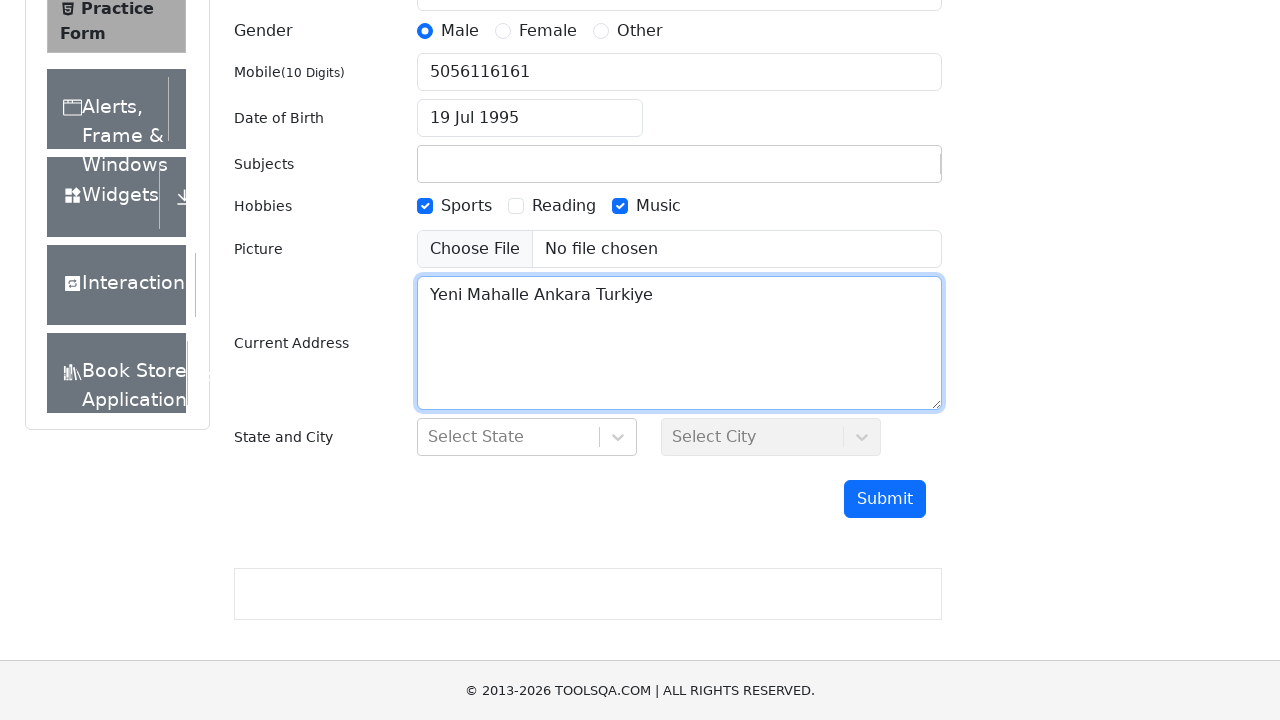

Clicked submit button to submit practice form at (885, 499) on #submit
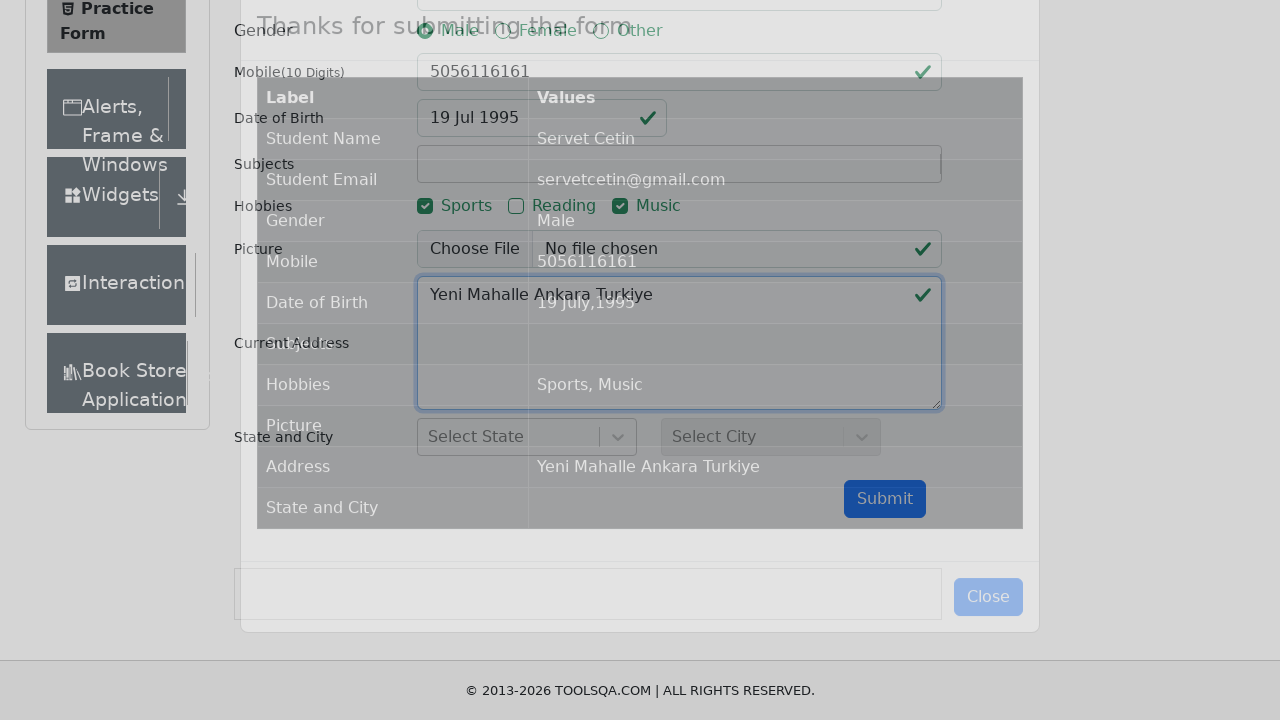

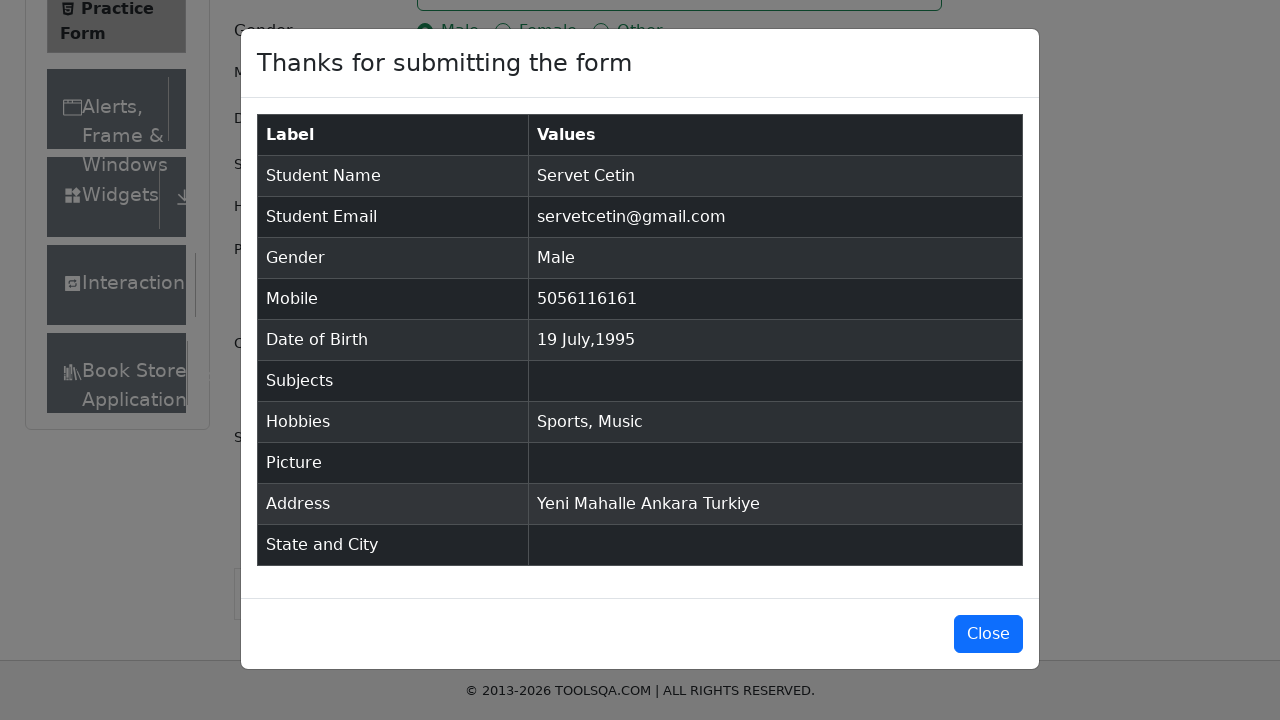